Tests custom getText method by filling username and password fields without submitting, comparing Selenium's getText with a custom implementation

Starting URL: https://www.saucedemo.com/

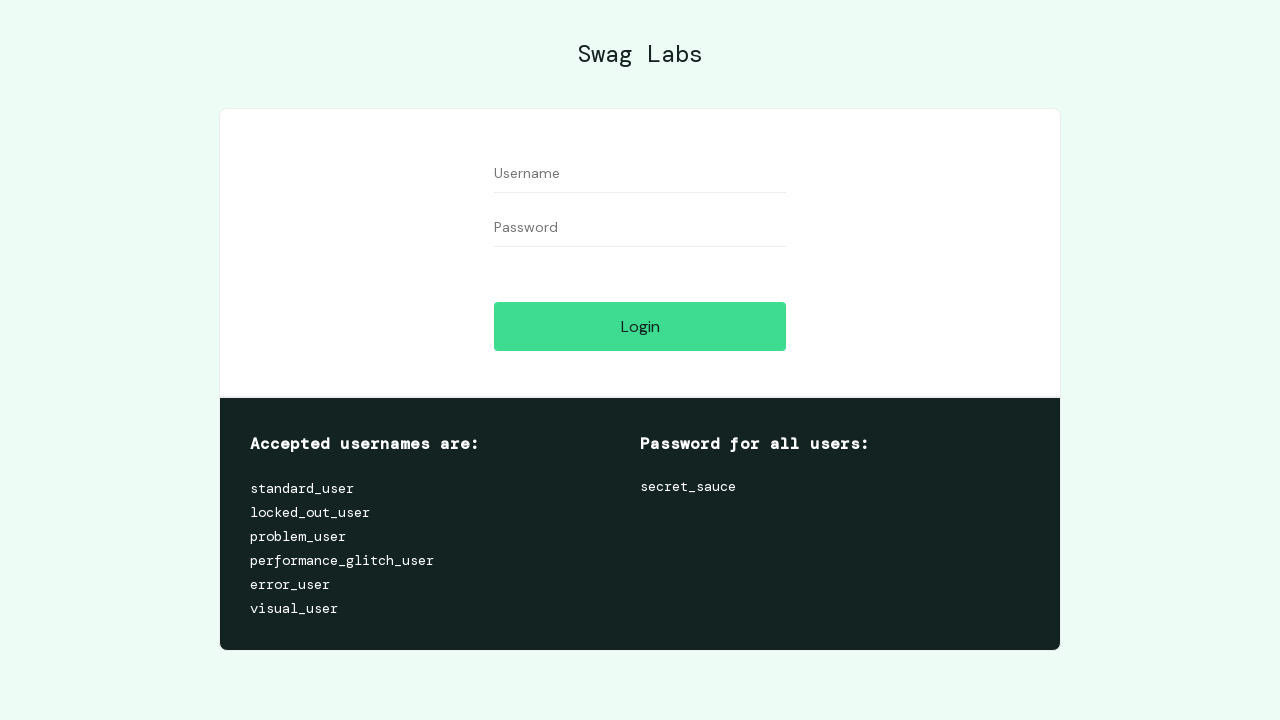

Filled username field with 'standard_user' on #user-name
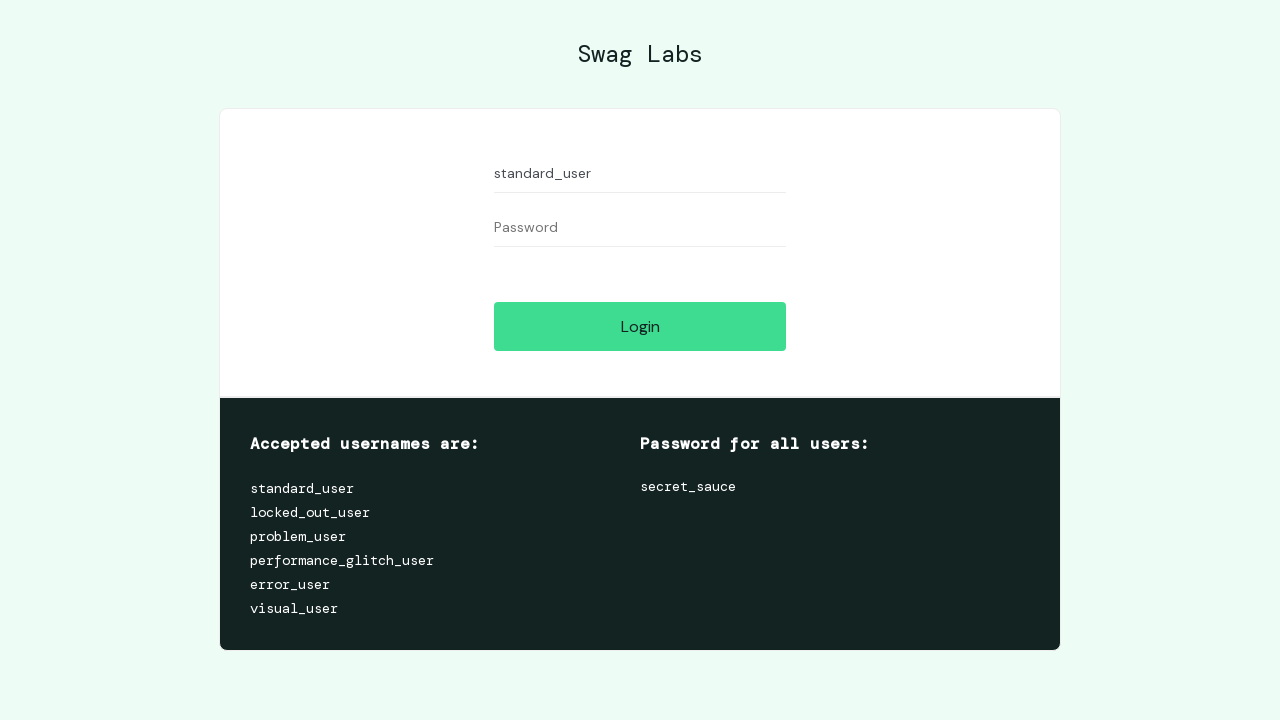

Filled password field with 'secret_sauce' on #password
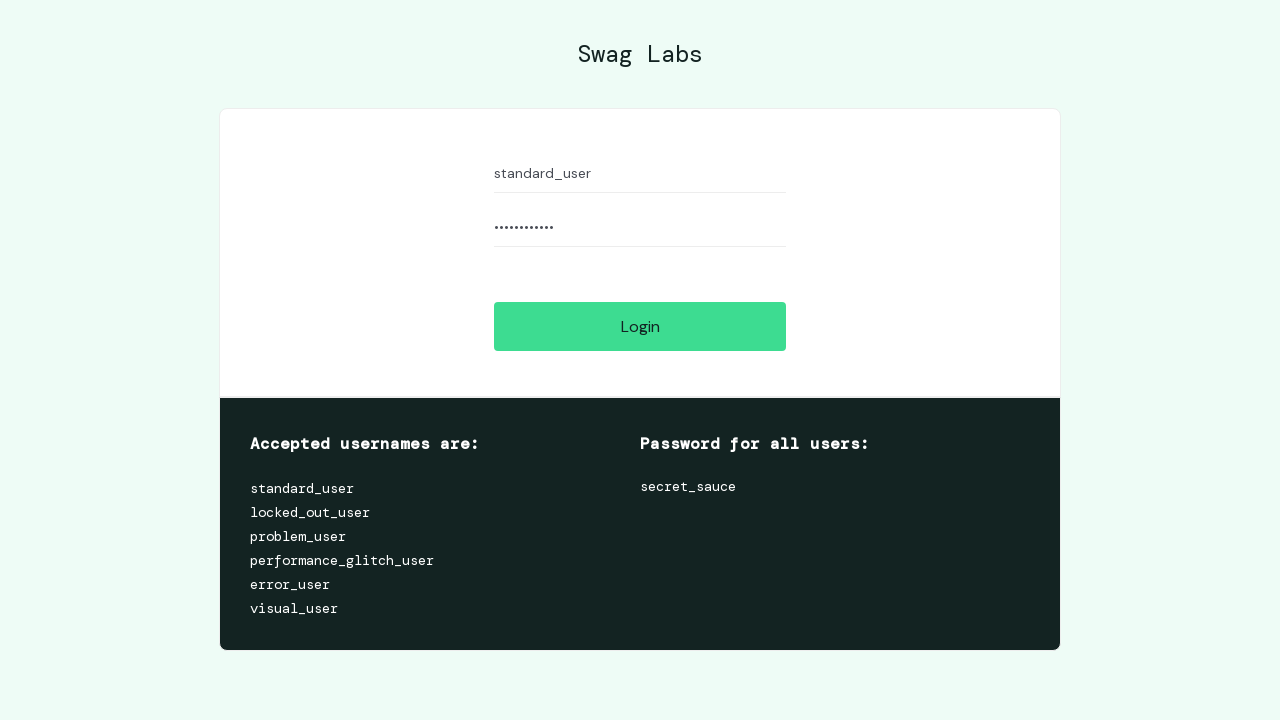

Waited 500ms for fields to be populated
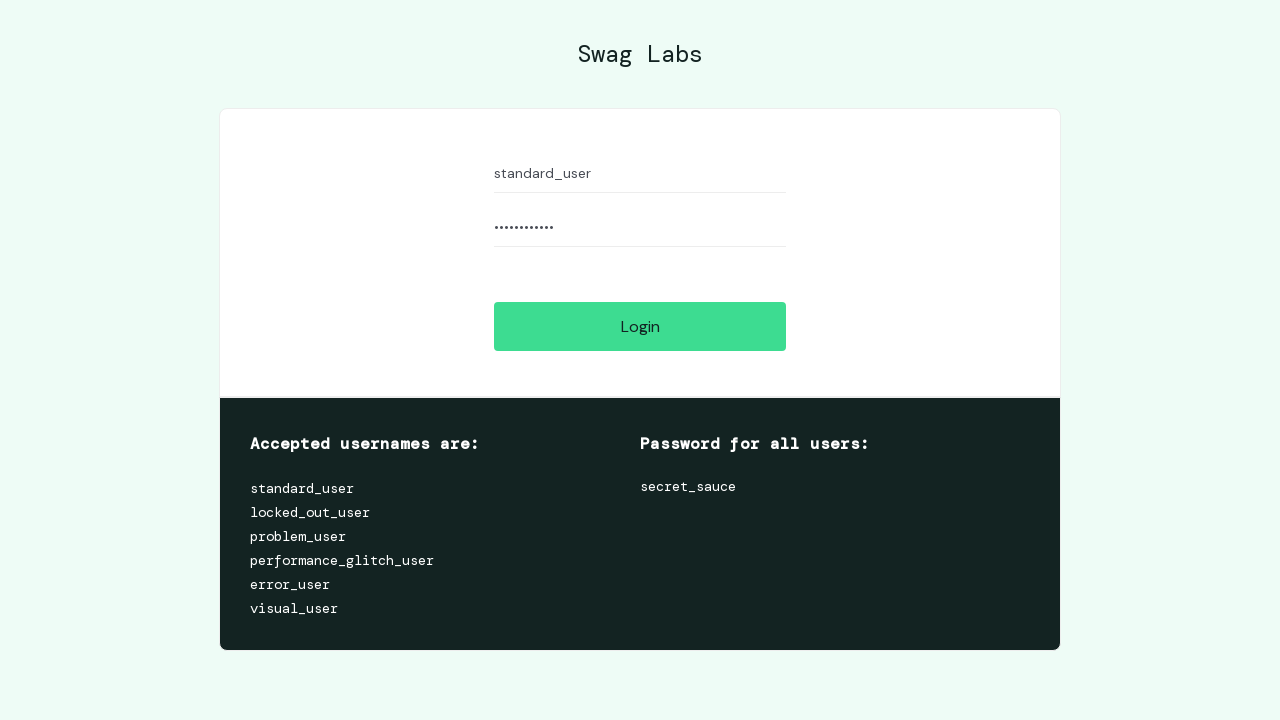

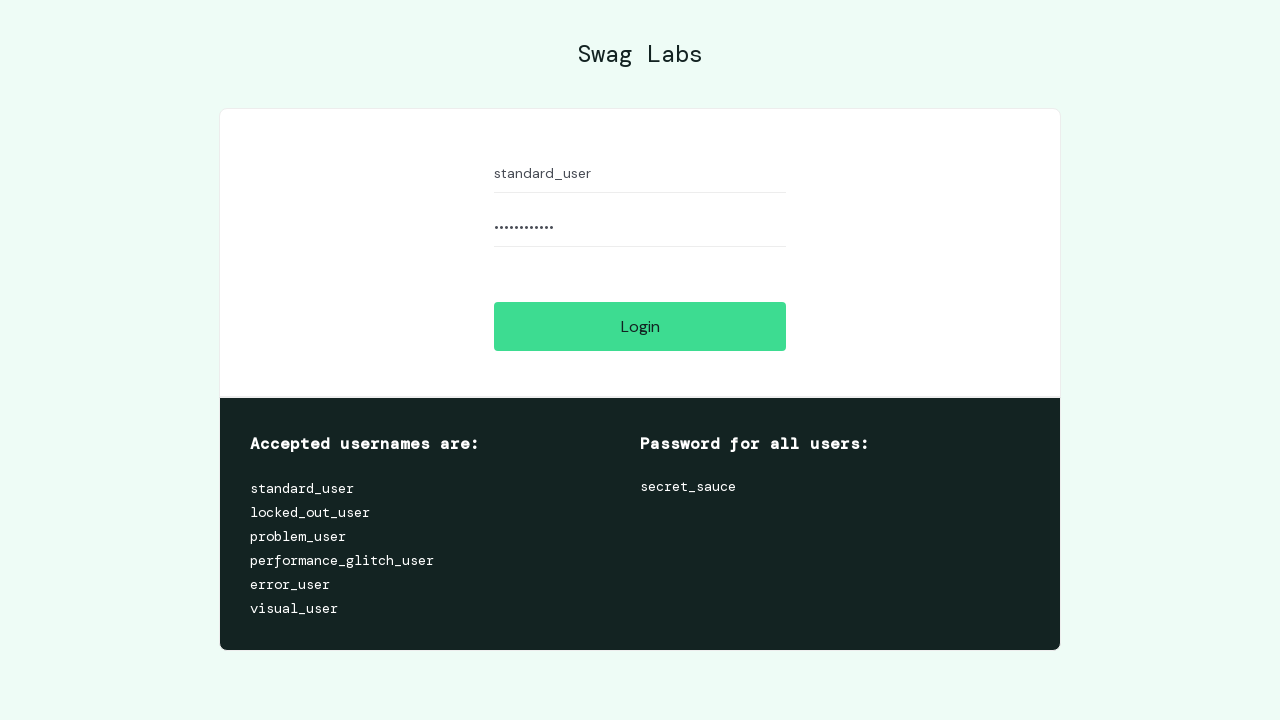